Tests mouse hover functionality over the "For Him" navigation menu item

Starting URL: https://www.uncommongoods.com/

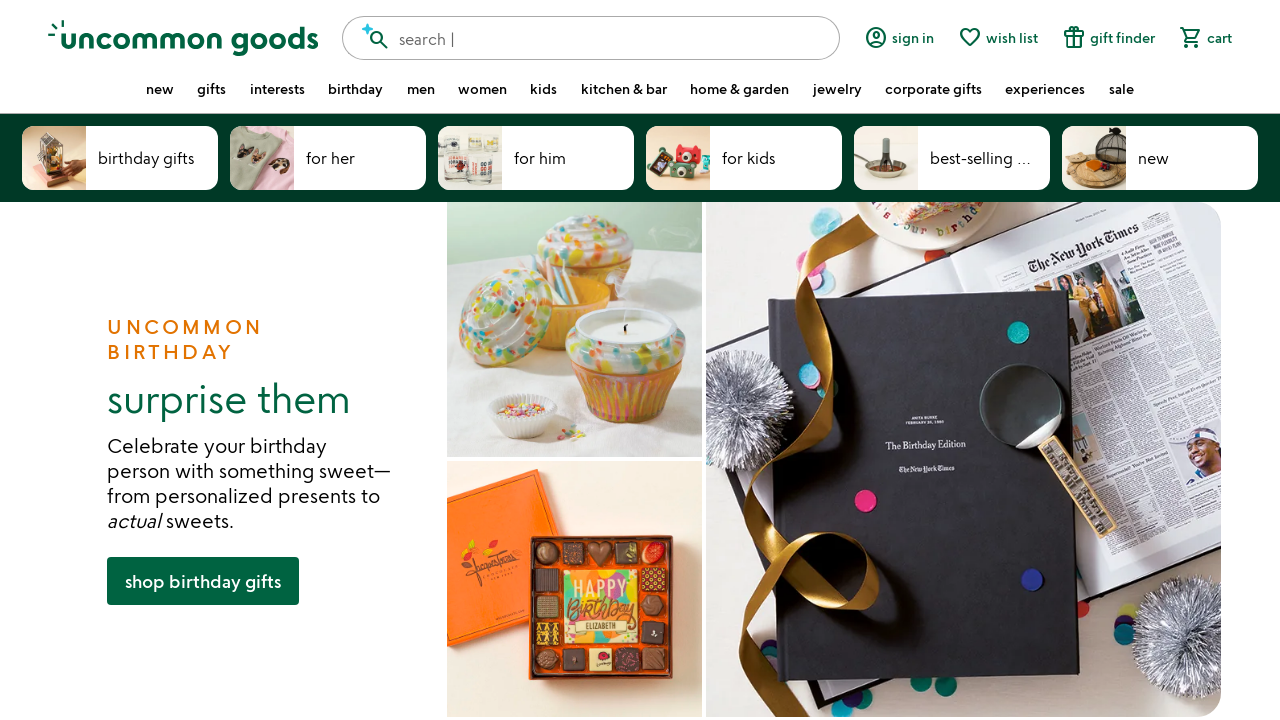

Hovered over 'For Him' navigation menu item at (421, 89) on #for-him
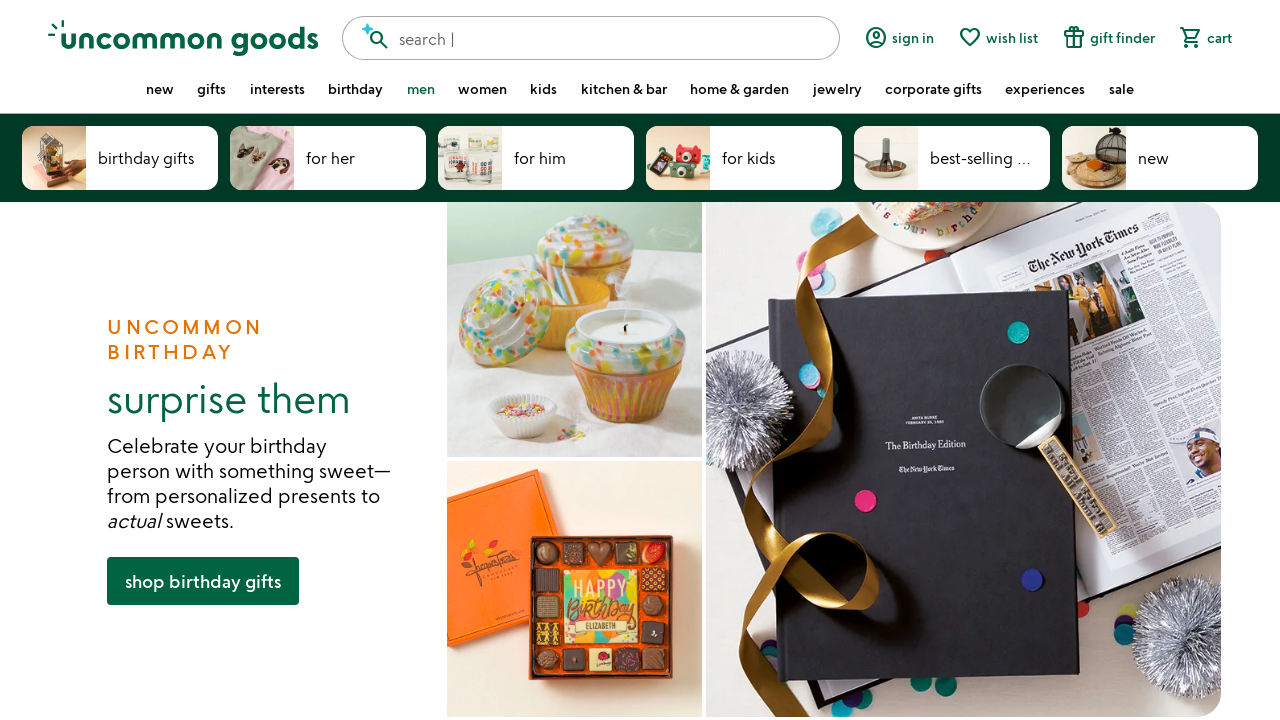

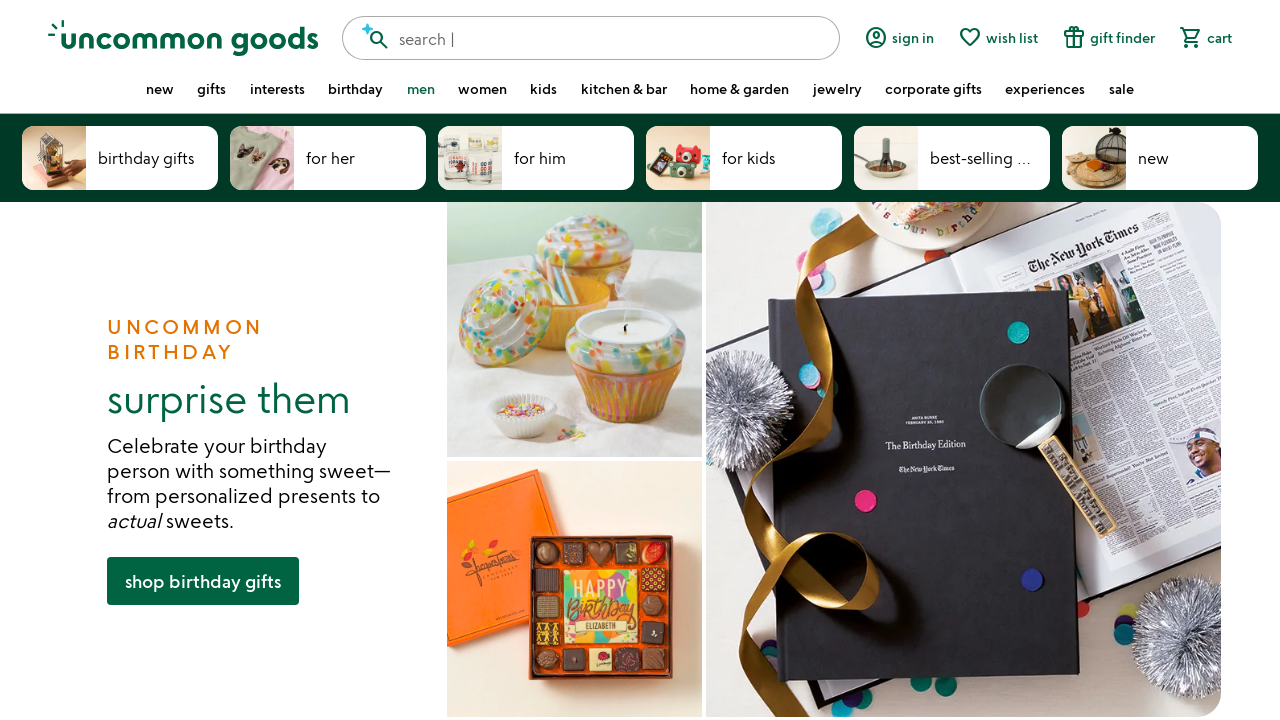